Tests JavaScript alert handling by clicking a button to trigger an alert, accepting it, and verifying the result message displayed on the page.

Starting URL: http://the-internet.herokuapp.com/javascript_alerts

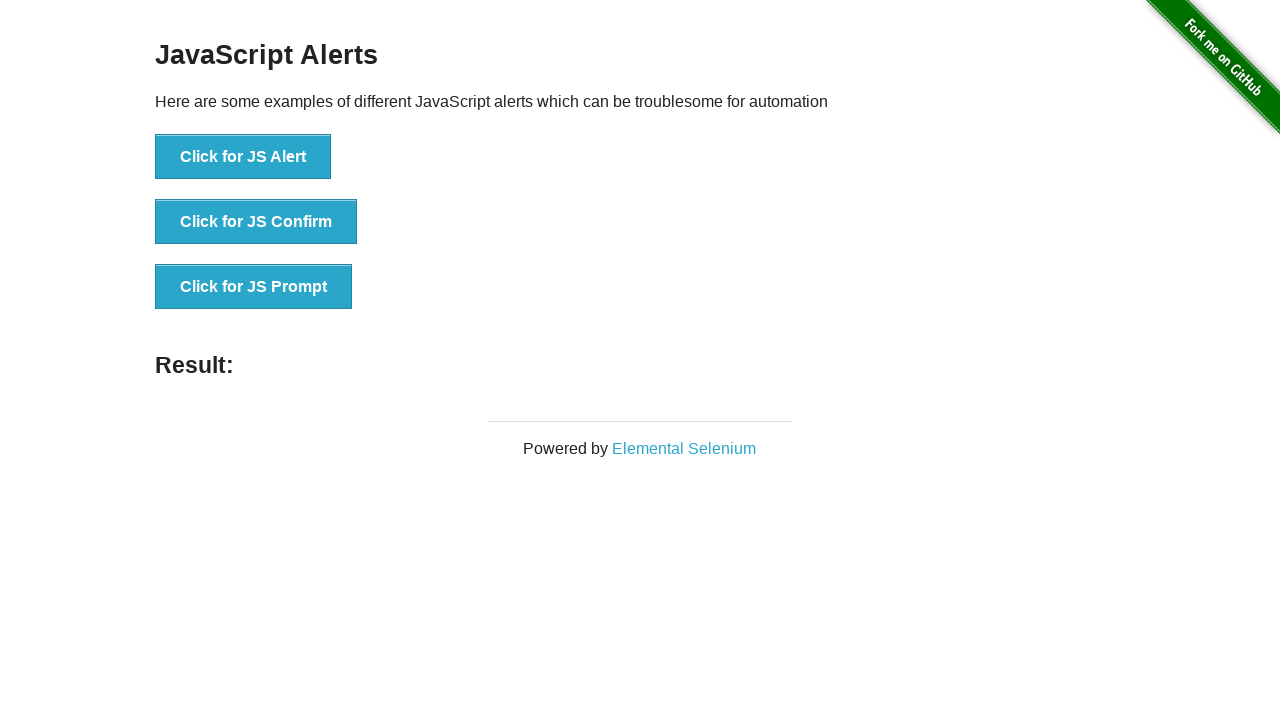

Clicked the first button to trigger a JavaScript alert at (243, 157) on ul > li:nth-child(1) > button
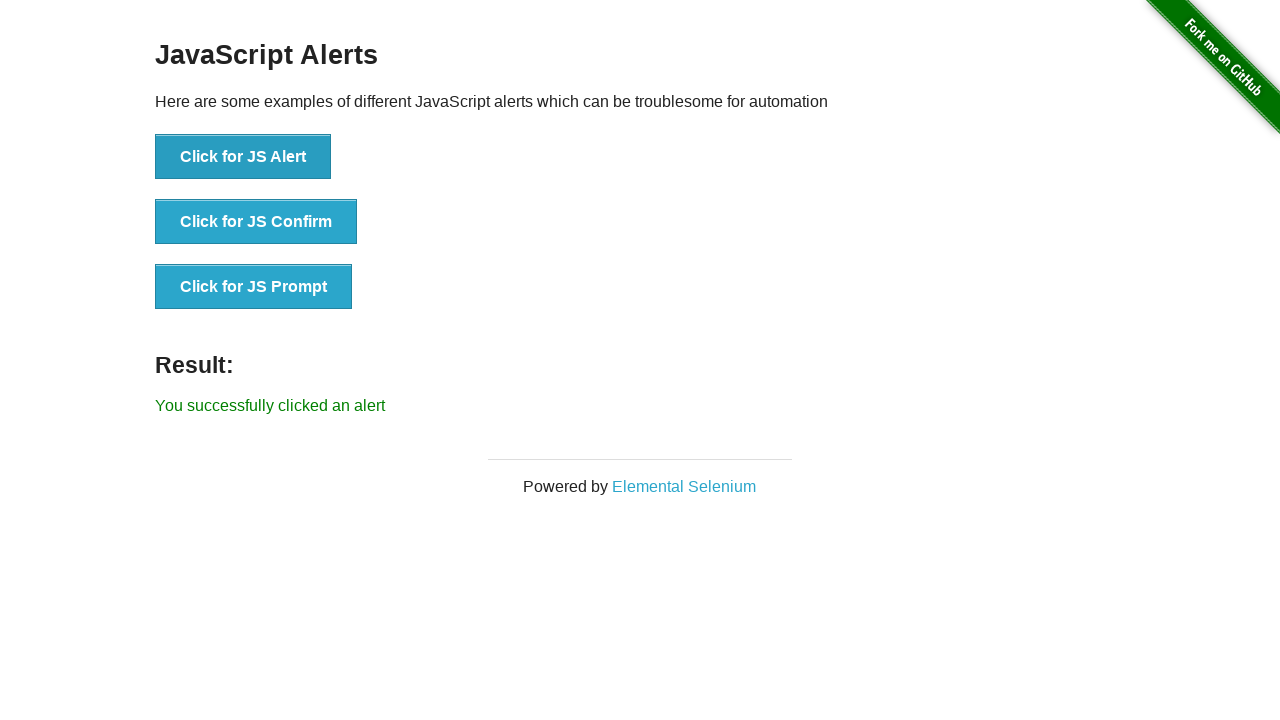

Set up dialog handler to accept JavaScript alerts
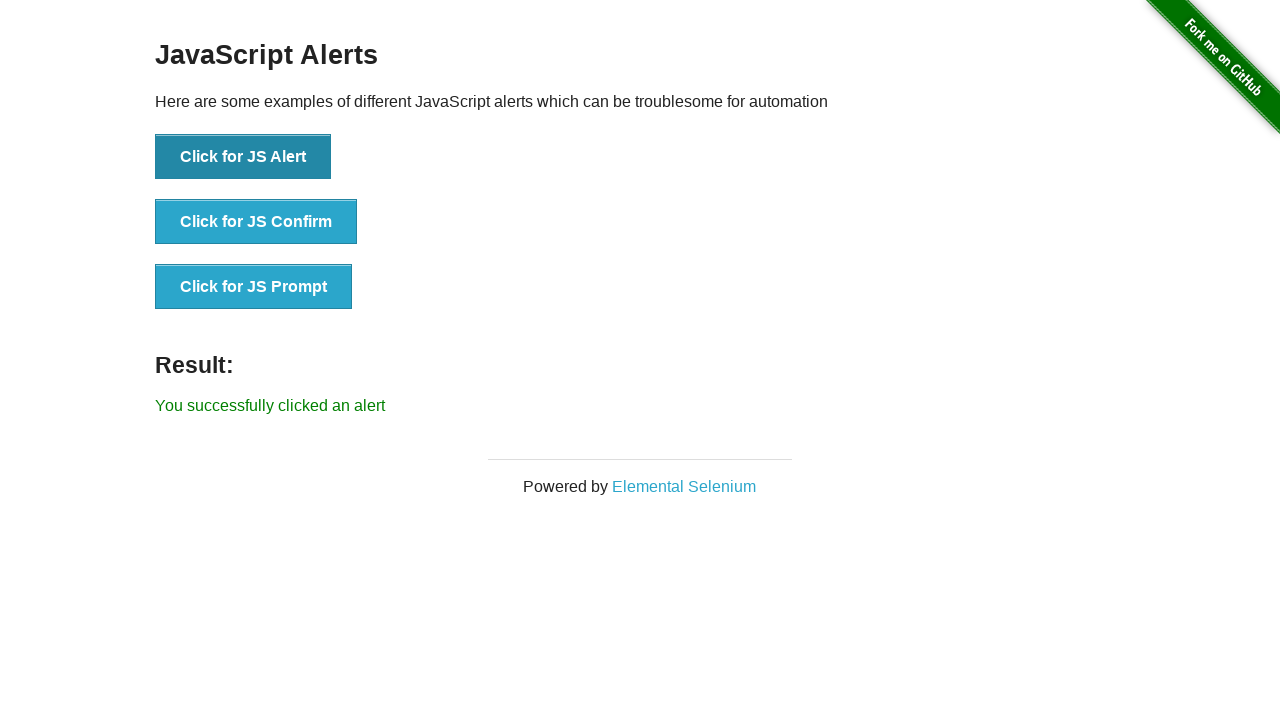

Result message element appeared on the page
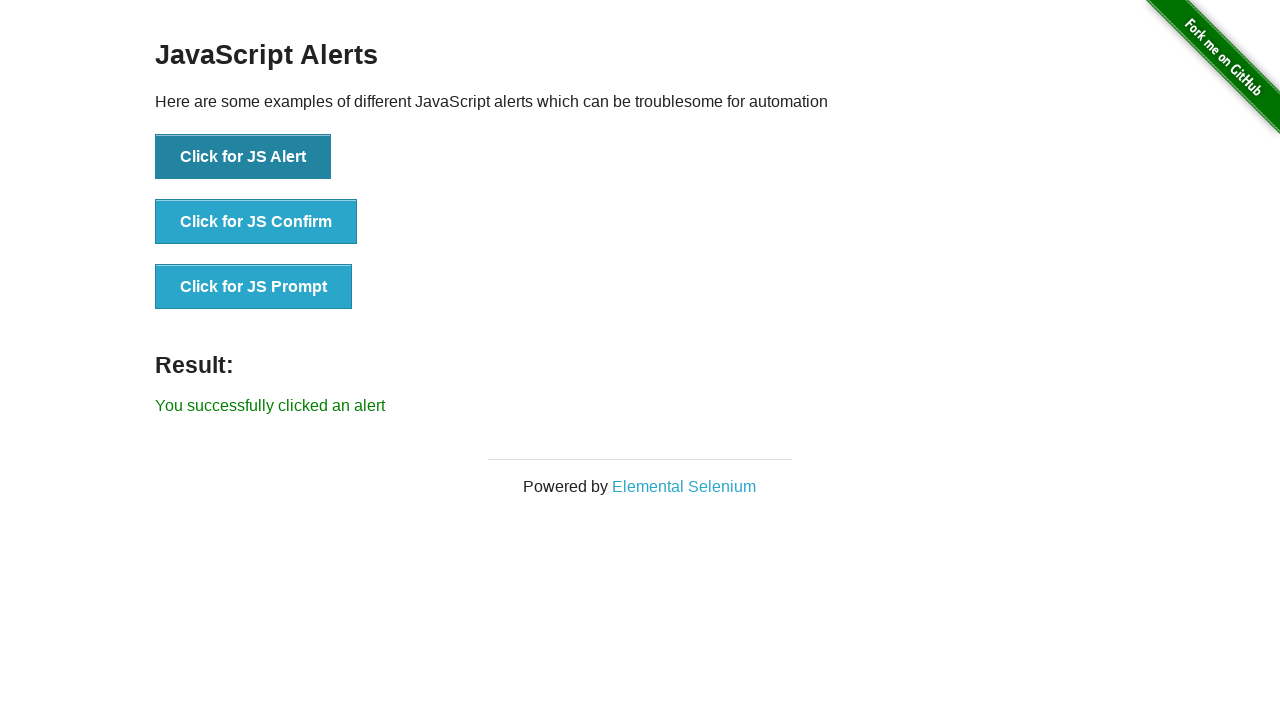

Retrieved result message text content
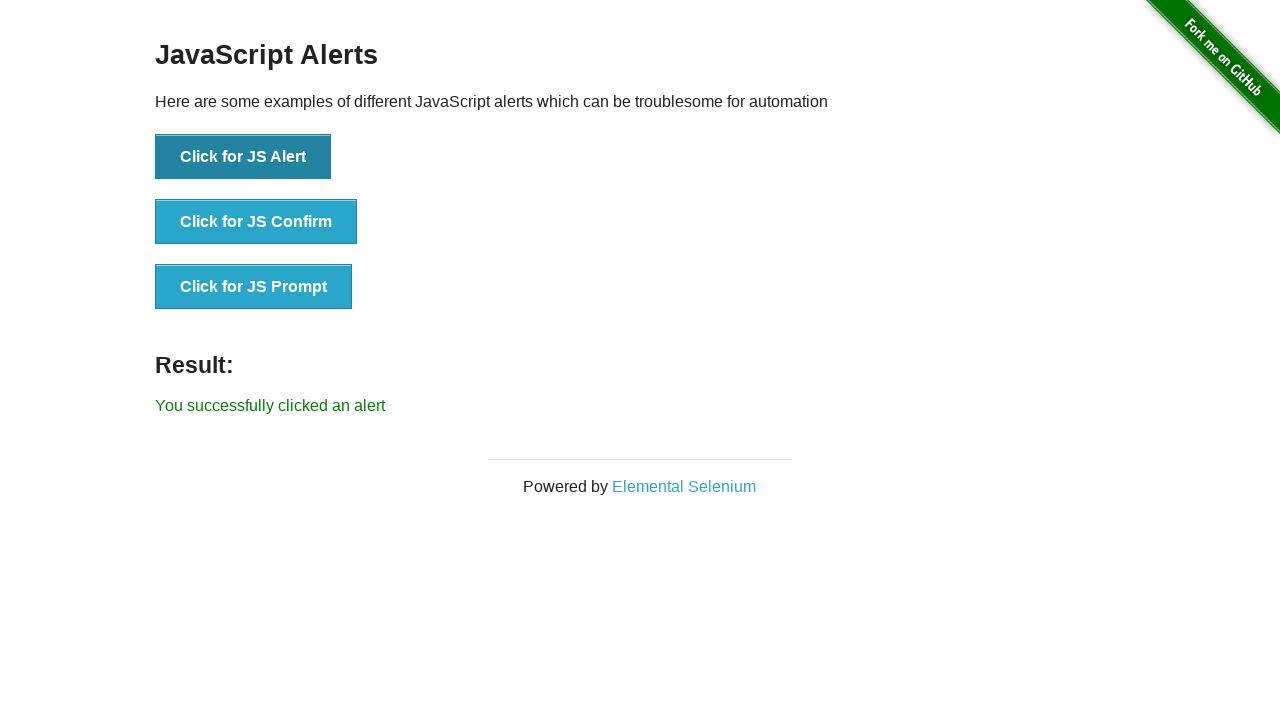

Verified that result message displays 'You successfully clicked an alert'
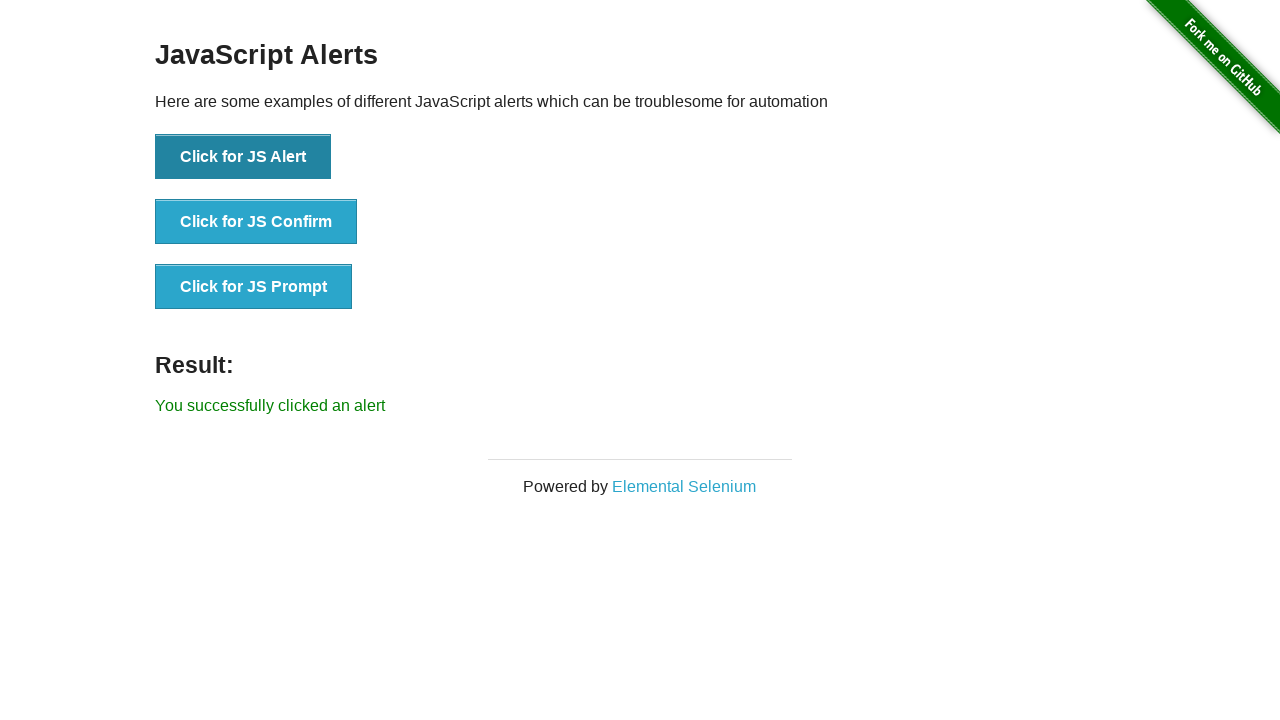

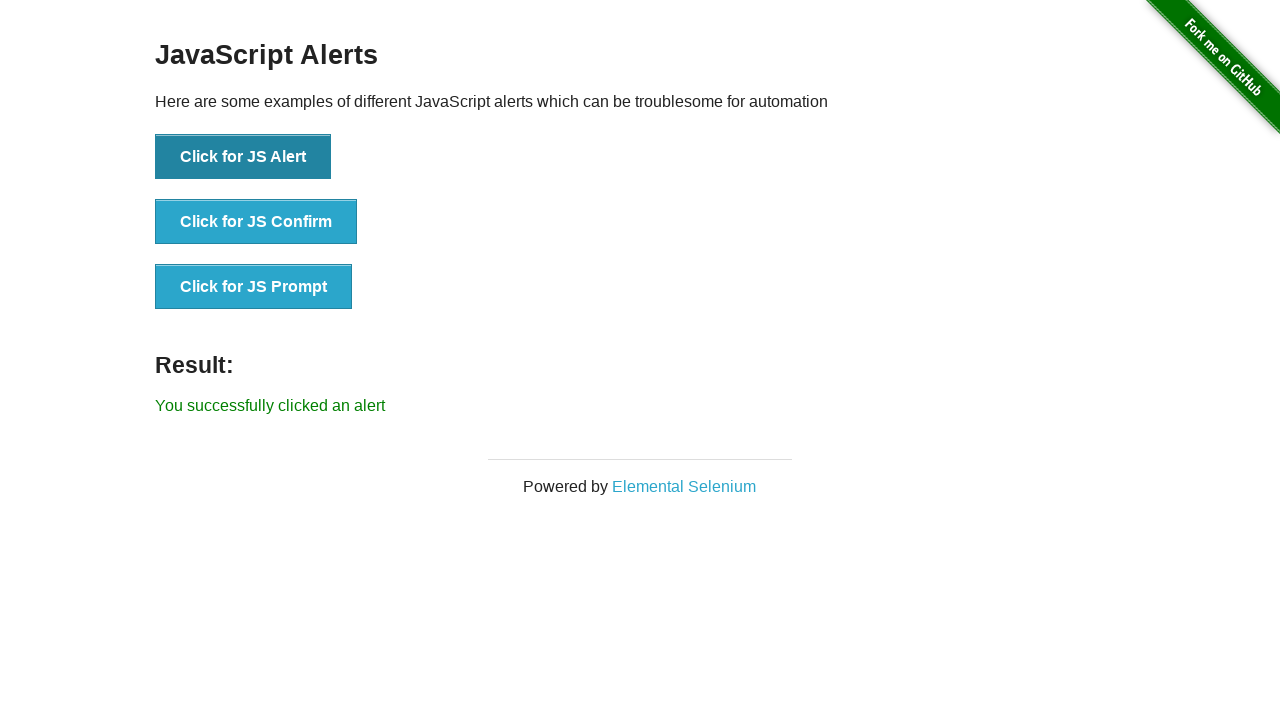